Tests checkbox and toggle switch functionality by clicking checkboxes and verifying notification messages appear

Starting URL: https://www.leafground.com/checkbox.xhtml

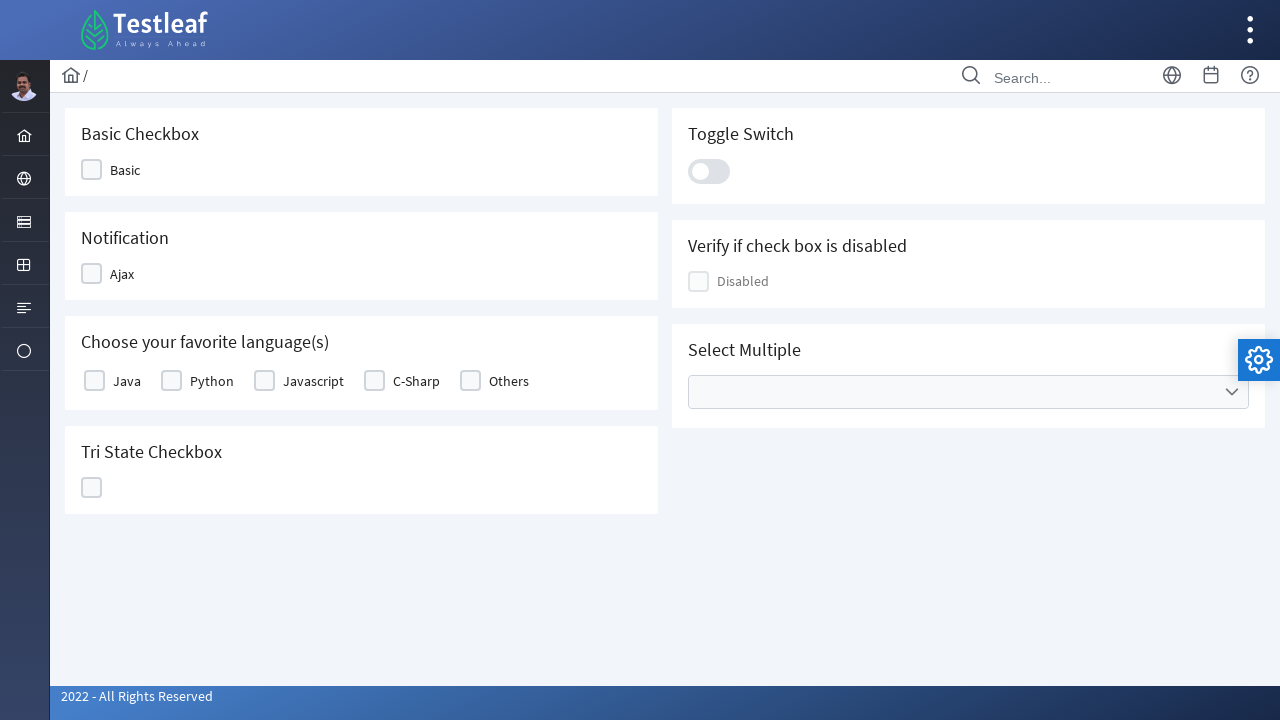

Clicked first checkbox to check it at (92, 274) on xpath=//*[@id='j_idt87:j_idt91']//div[starts-with(@class,'ui-chkbox-box')]
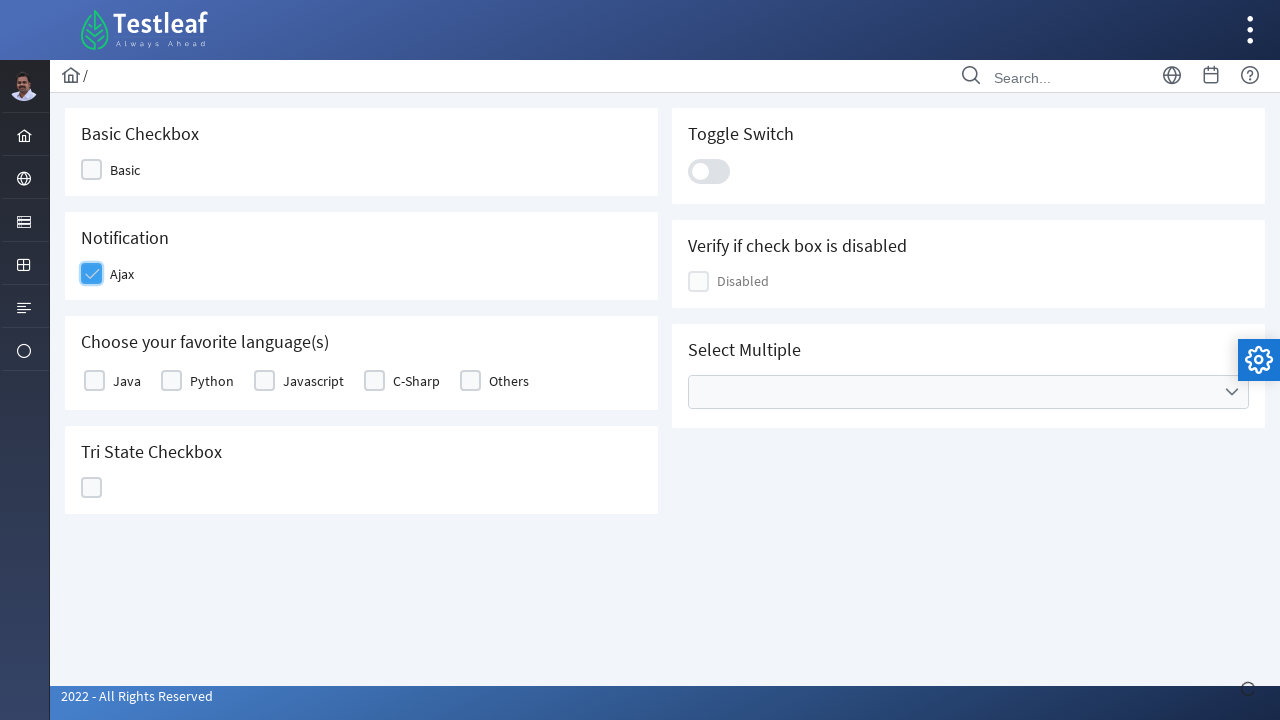

Notification message appeared after checking checkbox
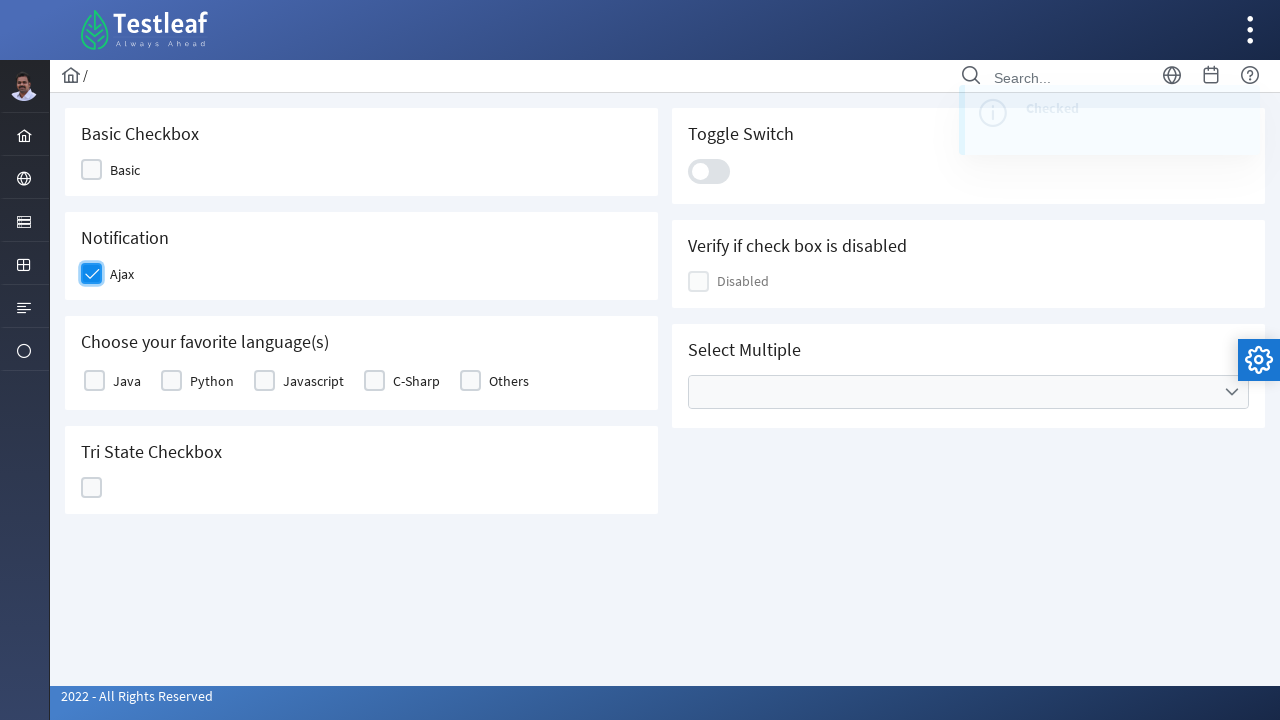

Clicked first checkbox again to uncheck it at (92, 274) on xpath=//*[@id='j_idt87:j_idt91']//div[starts-with(@class,'ui-chkbox-box')]
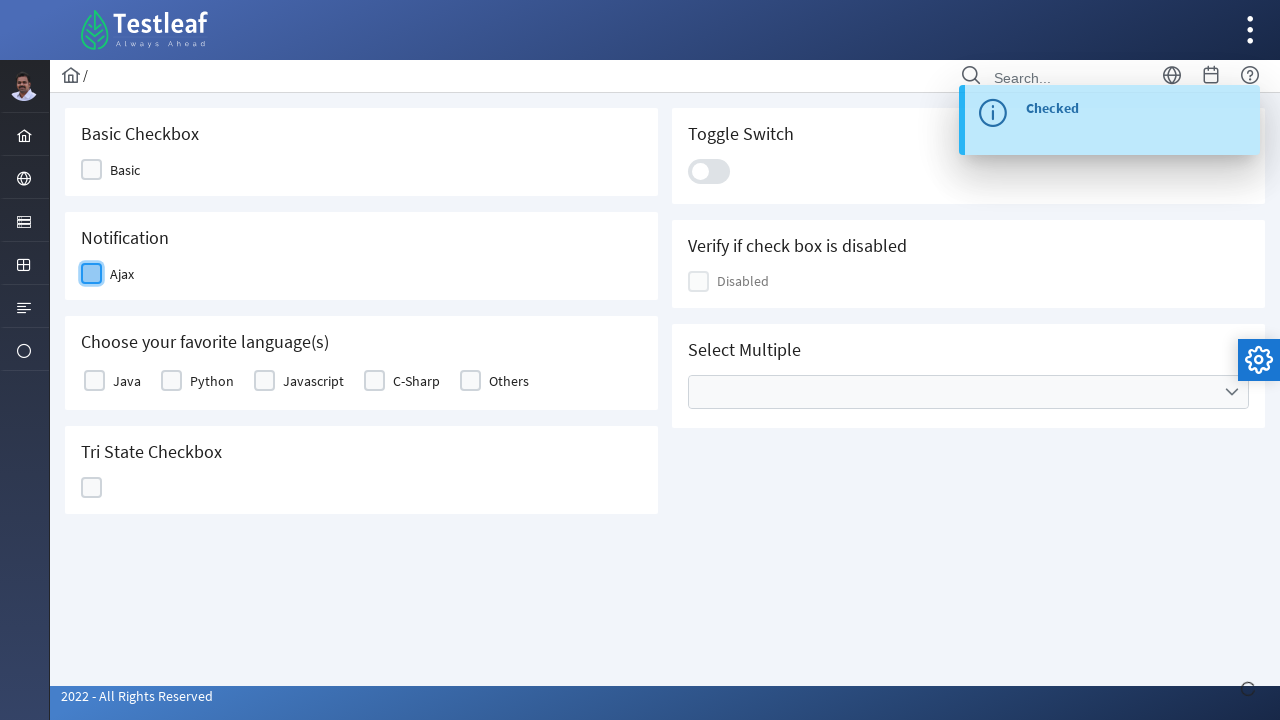

Notification message appeared after unchecking checkbox
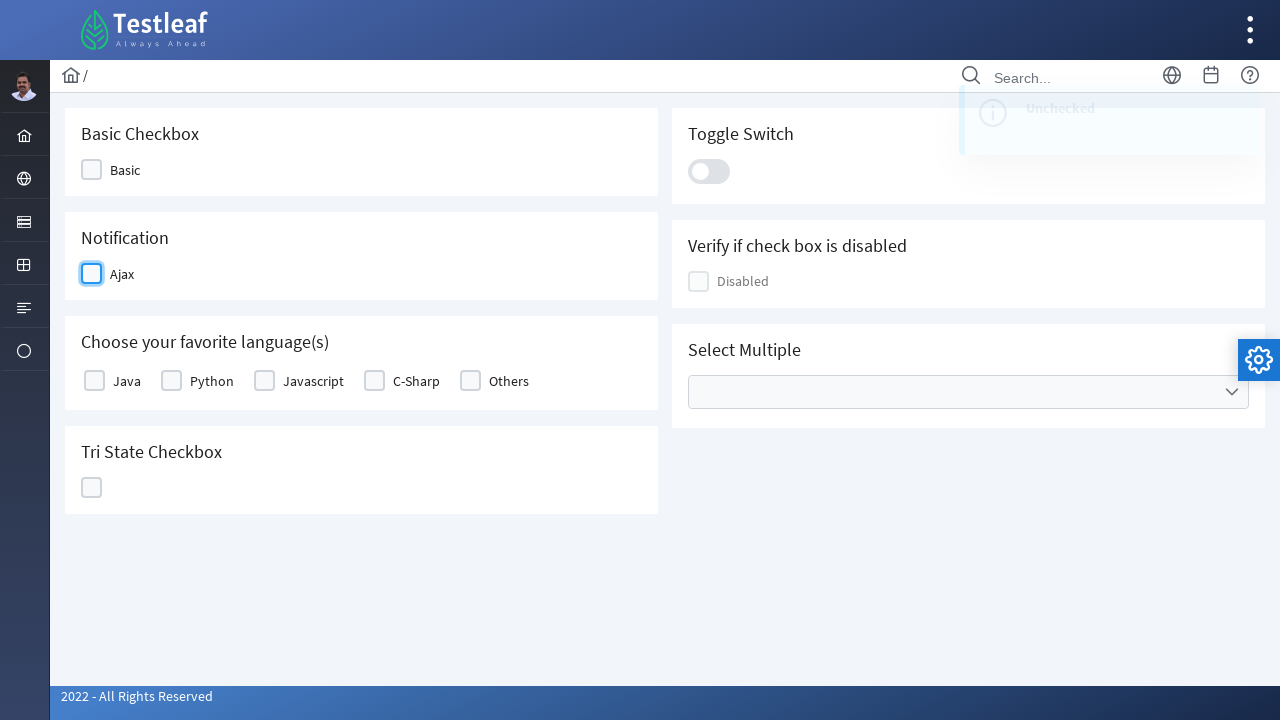

Clicked toggle switch to toggle it at (709, 171) on .ui-toggleswitch-slider
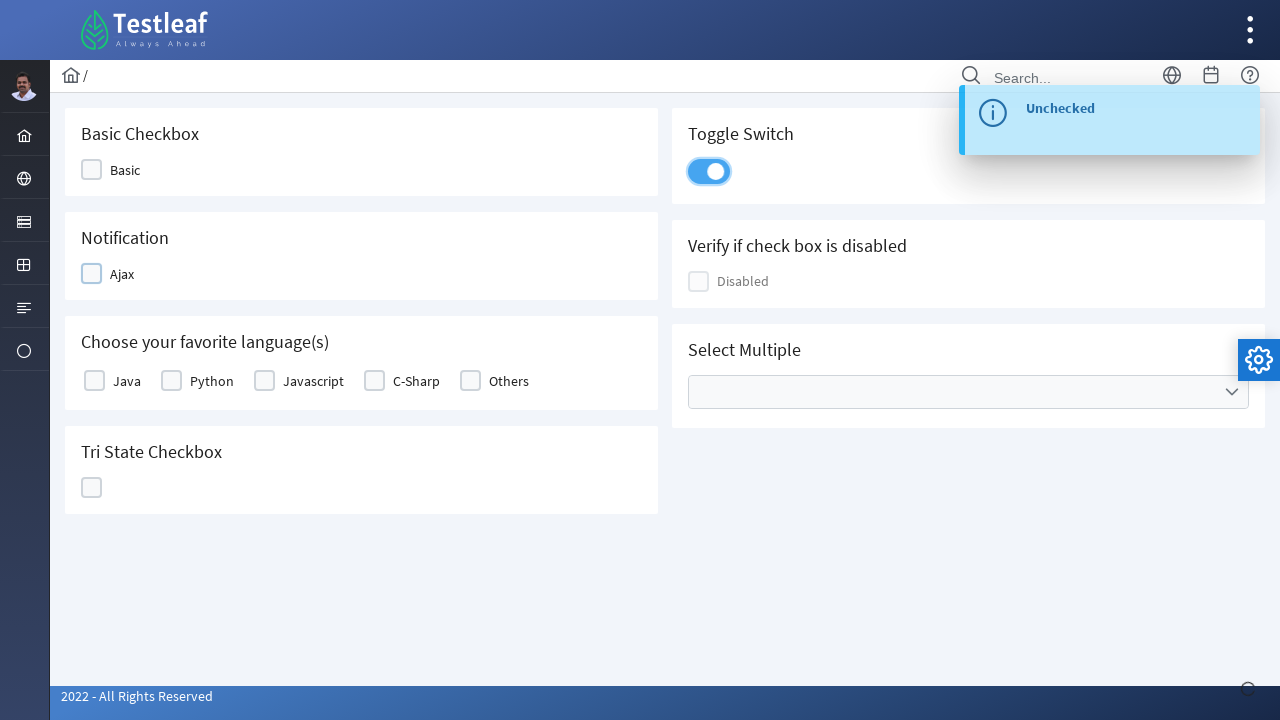

Notification message appeared after toggling switch
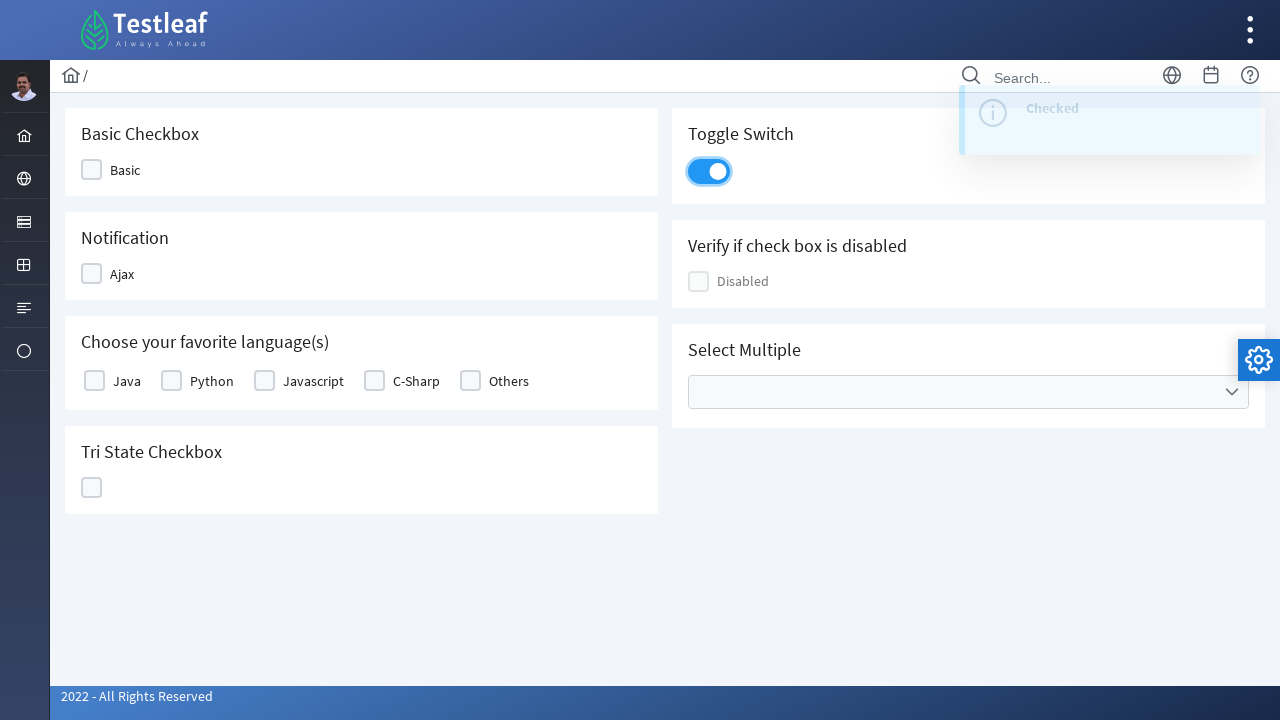

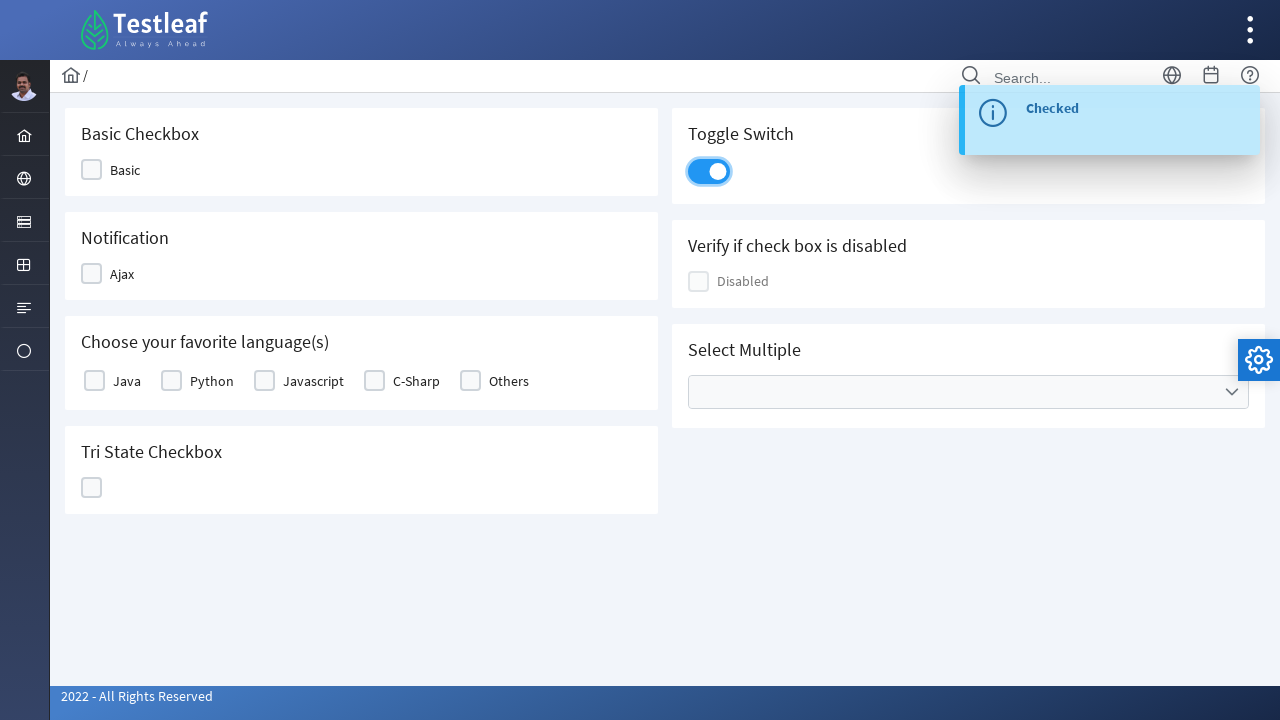